Tests JavaScript prompt functionality by clicking a button to trigger a prompt, entering text, and verifying the result

Starting URL: https://the-internet.herokuapp.com/javascript_alerts

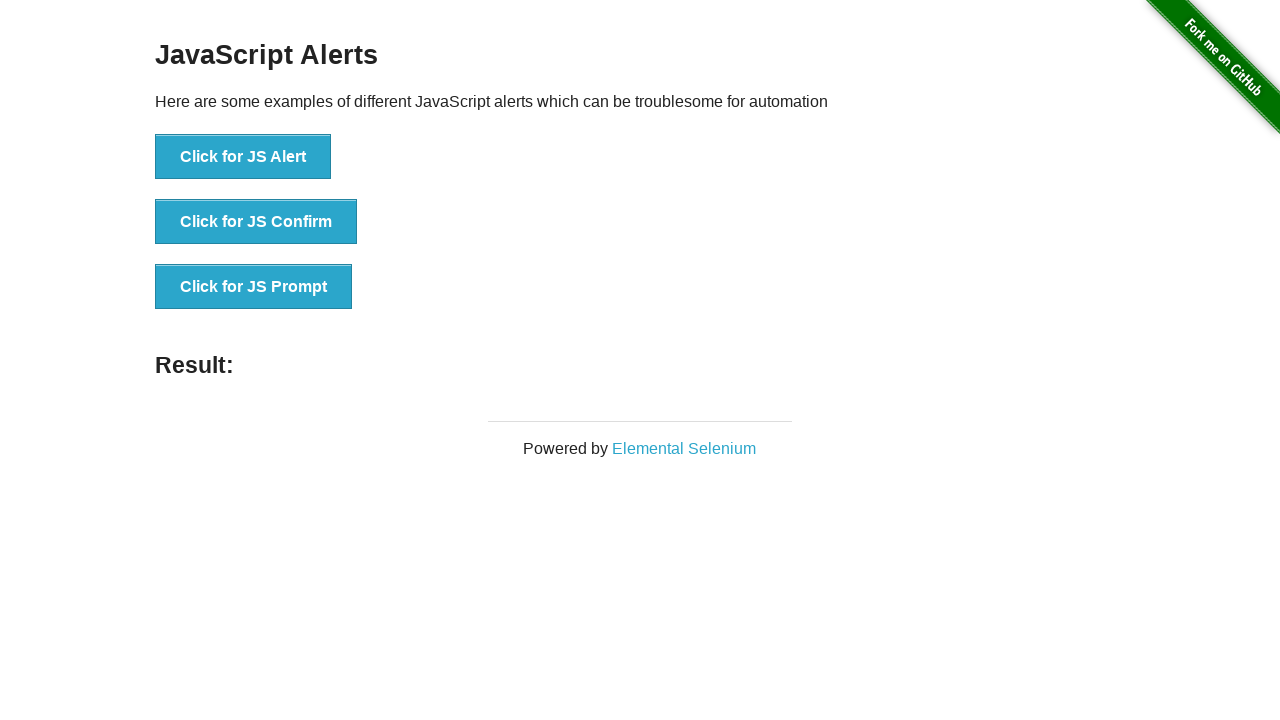

Located all buttons in exam section
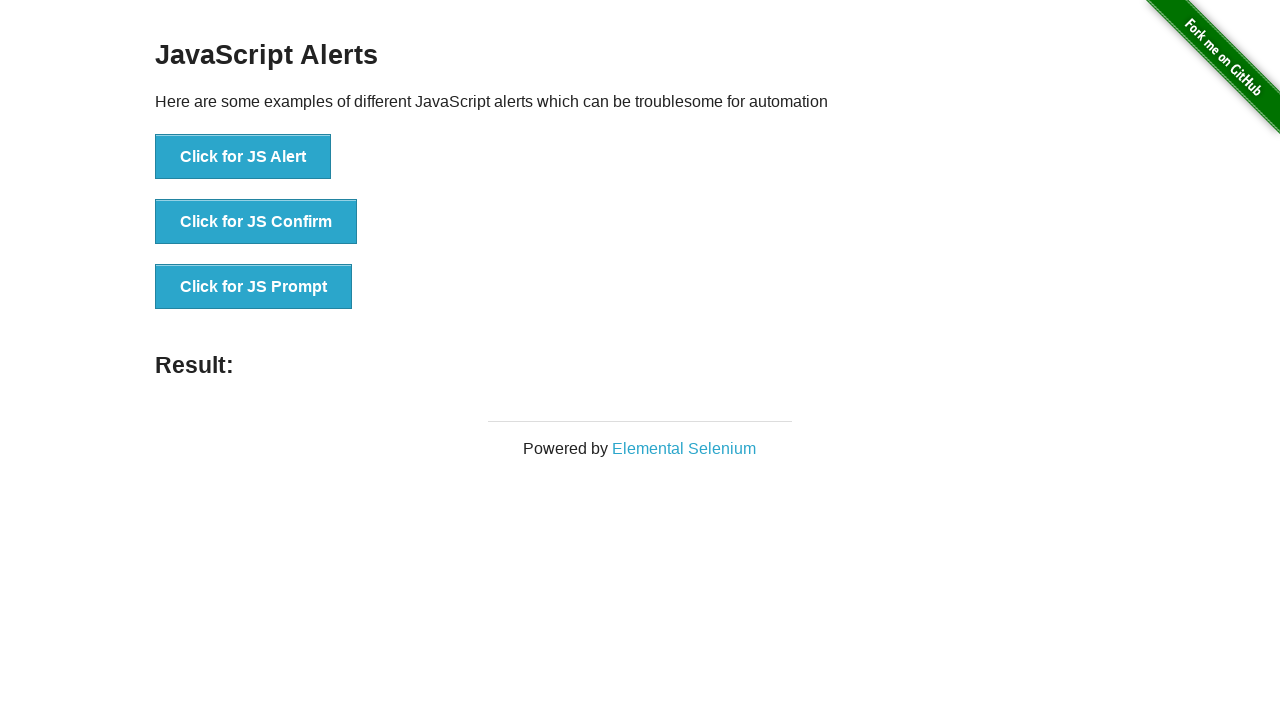

Selected the third button (JS Prompt button)
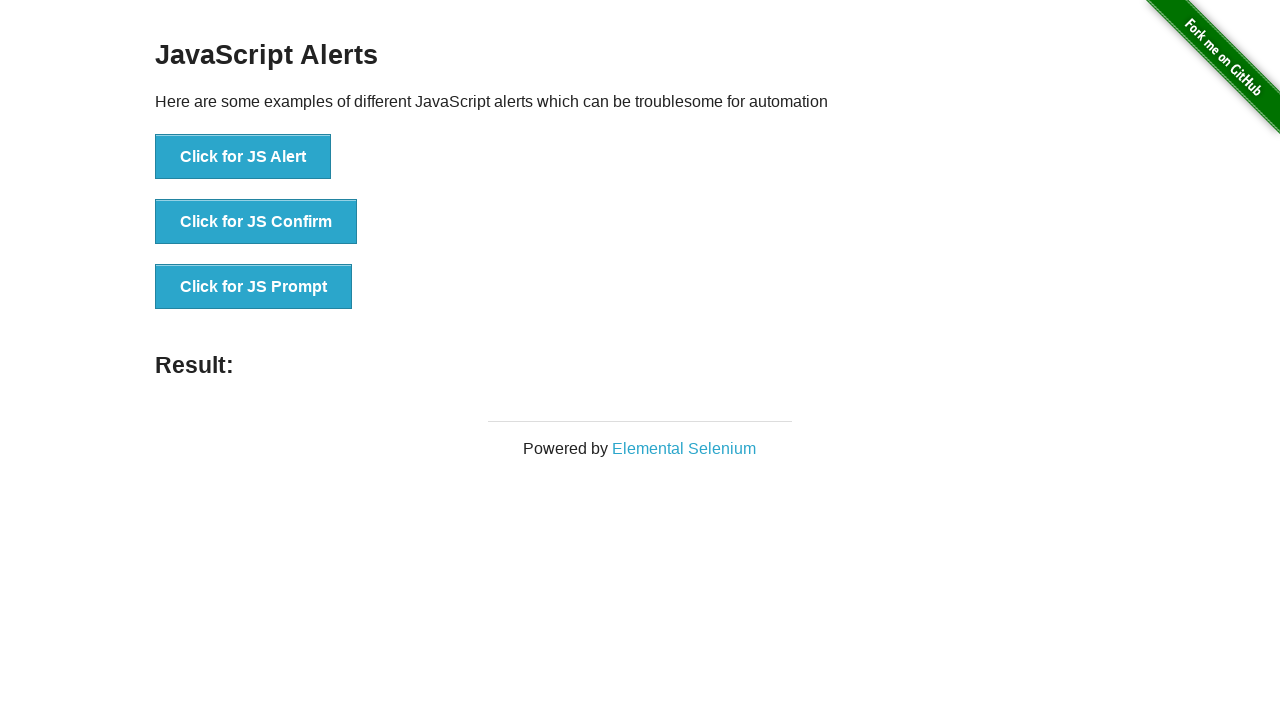

Clicked the JS Prompt button at (254, 287) on xpath=//div[starts-with(@class,'exam')]/descendant::button >> nth=2
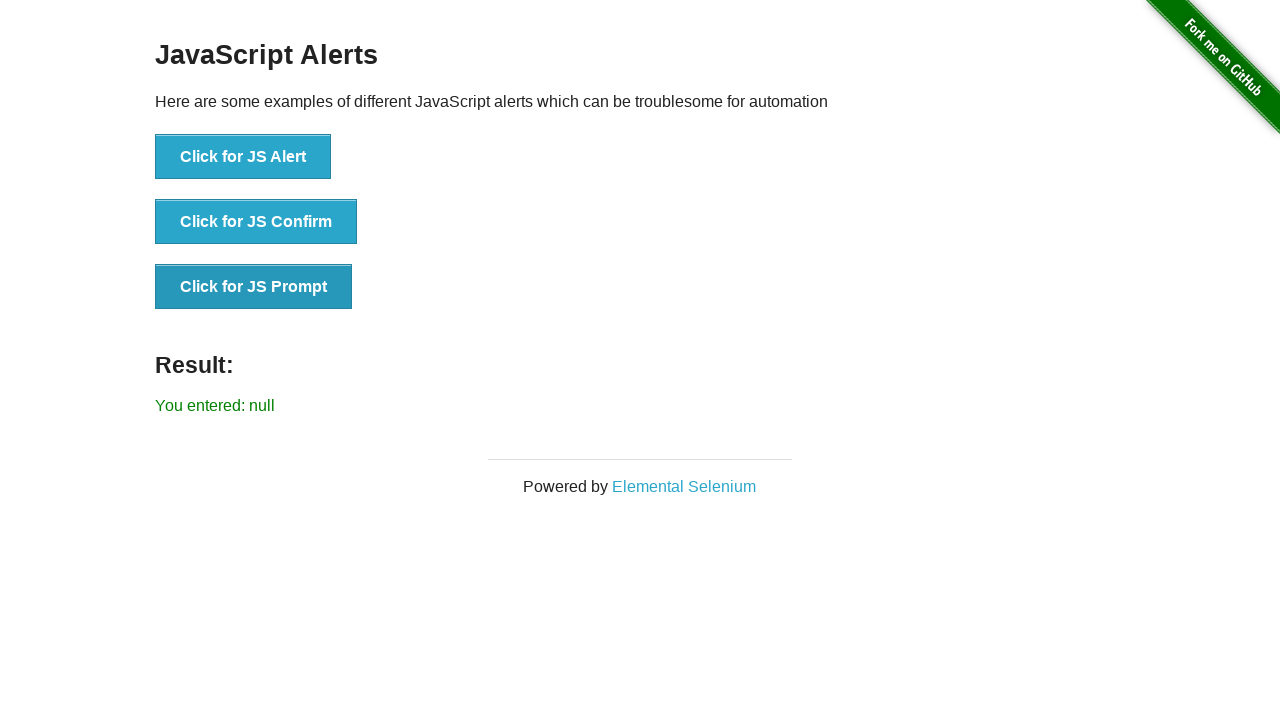

Set up dialog handler to accept prompt with 'TestInput123'
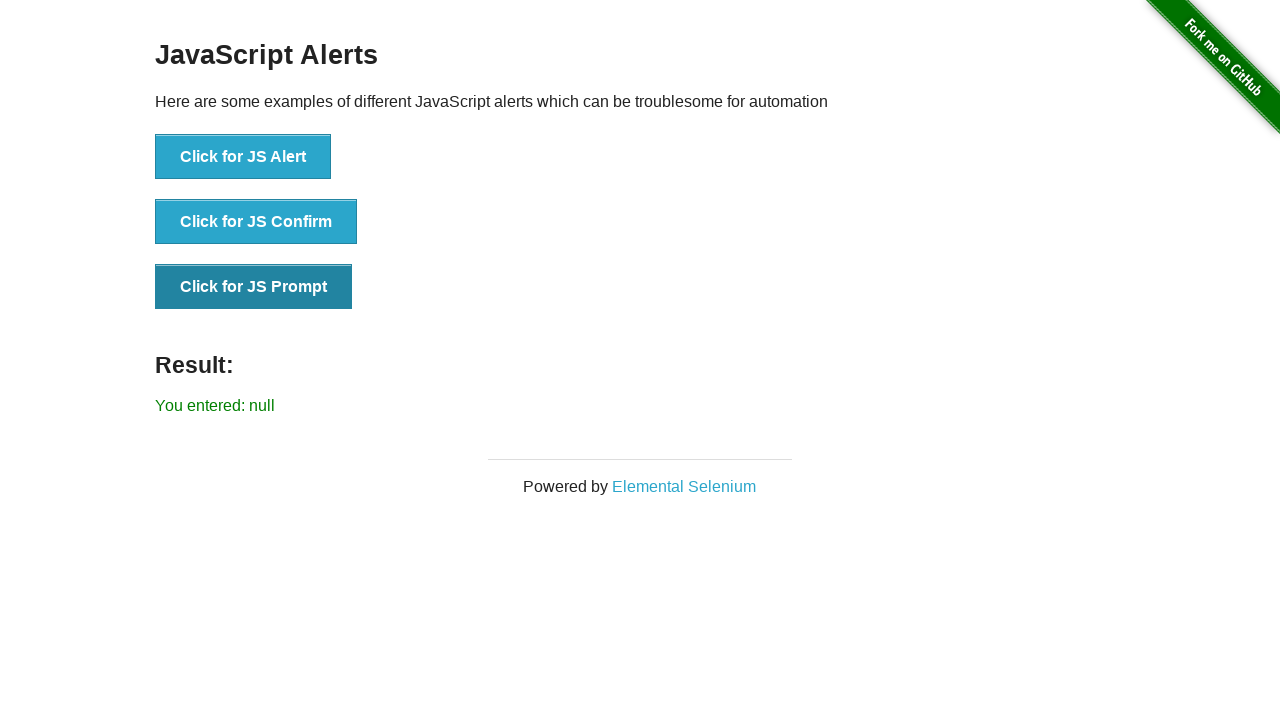

Clicked JS Prompt button again to trigger the prompt with handler active at (254, 287) on xpath=//div[starts-with(@class,'exam')]/descendant::button >> nth=2
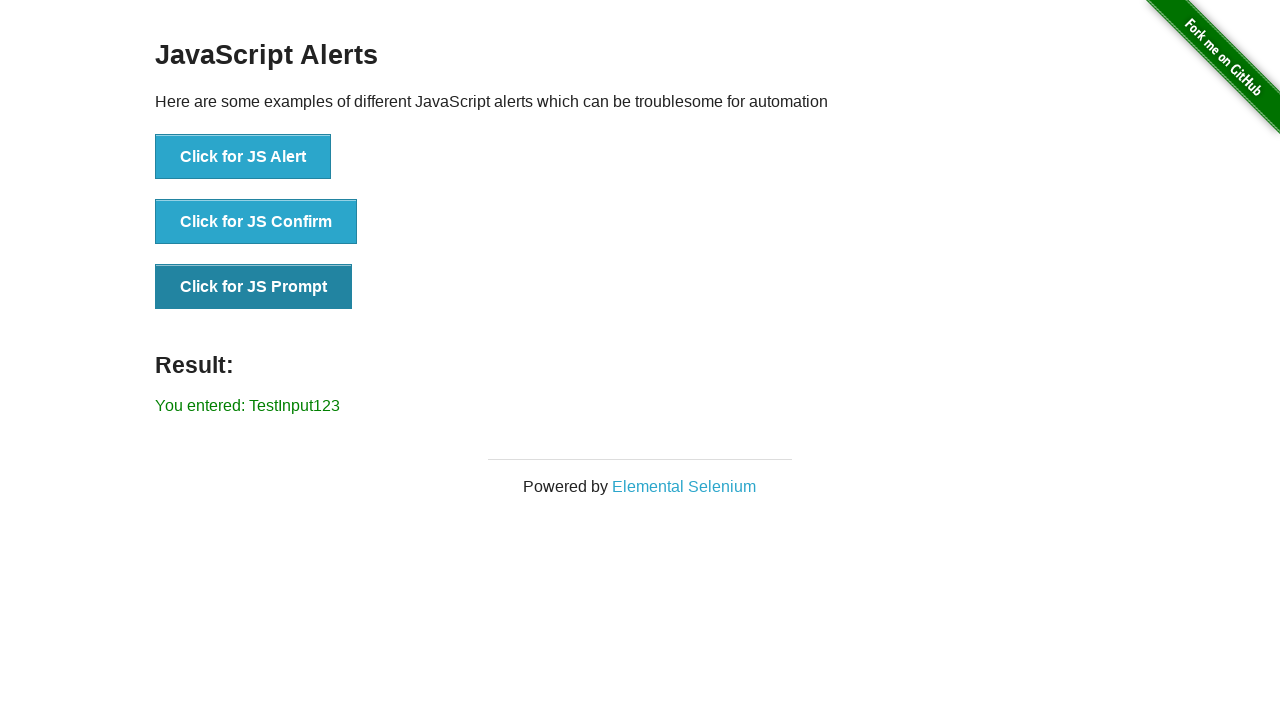

Retrieved result text: You entered: TestInput123
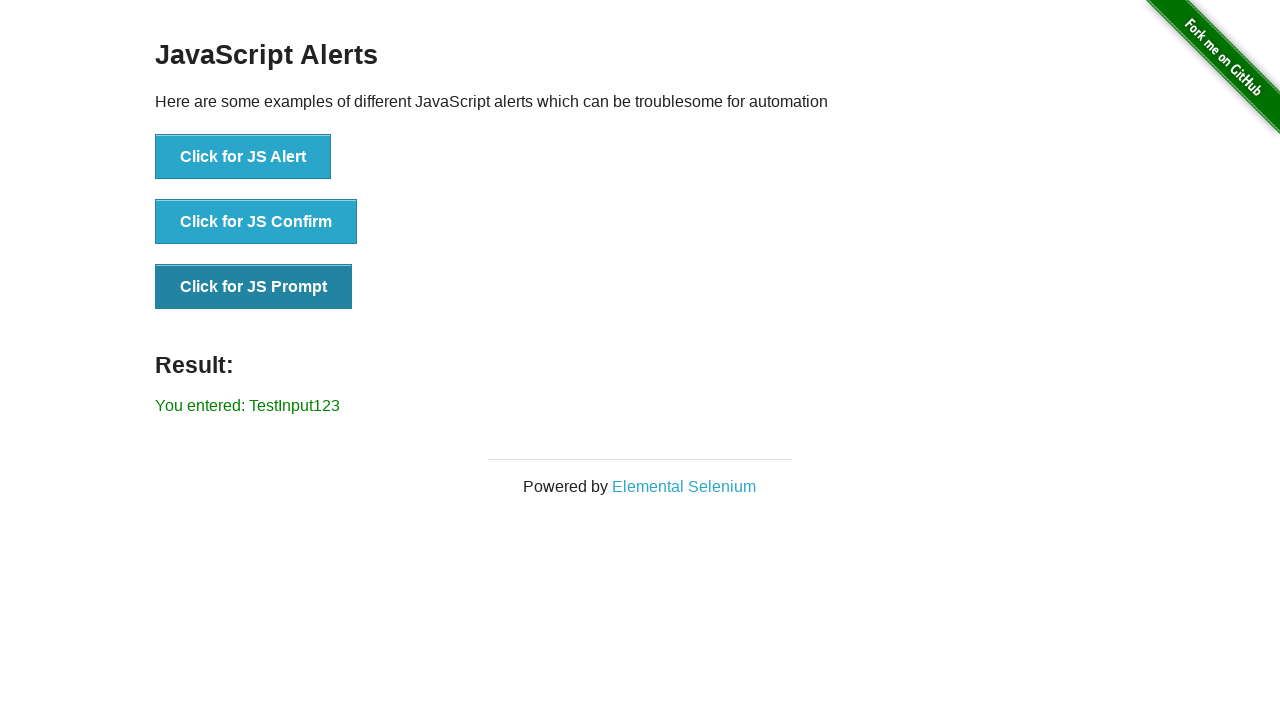

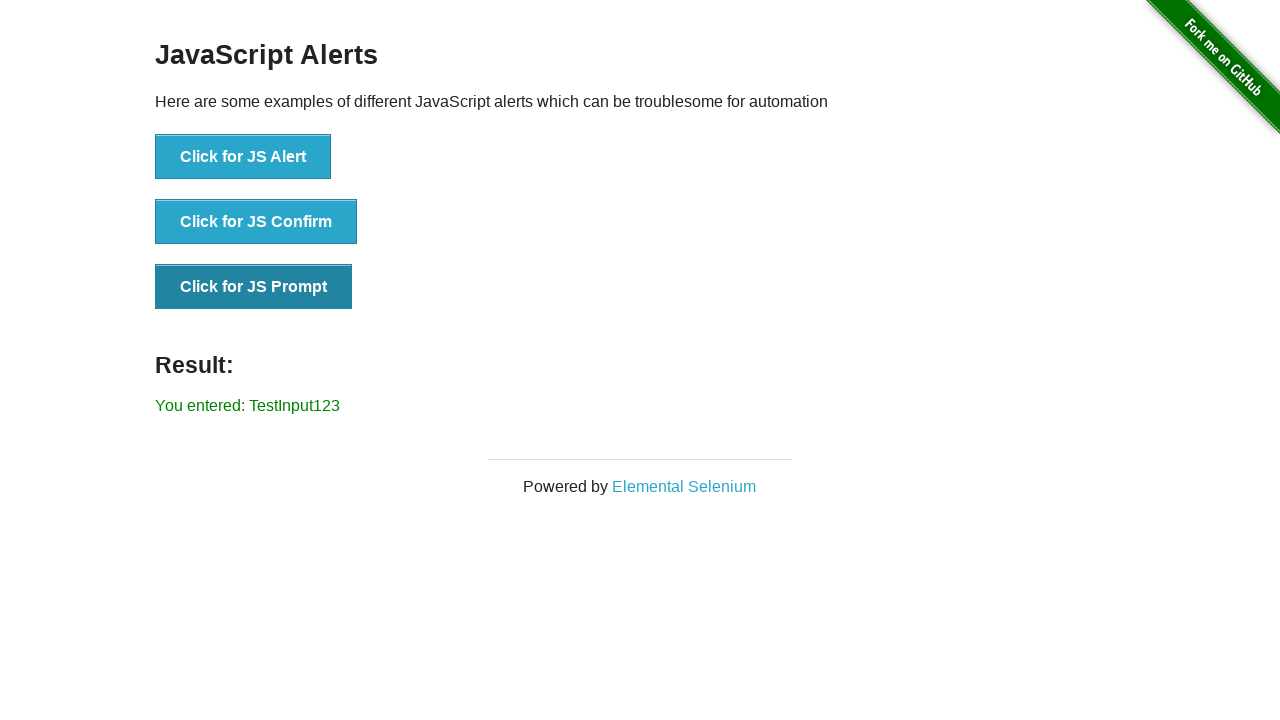